Tests auto-suggestive dropdown functionality by typing a partial country name, waiting for suggestions to appear, and selecting a specific country from the dropdown list

Starting URL: https://rahulshettyacademy.com/dropdownsPractise/

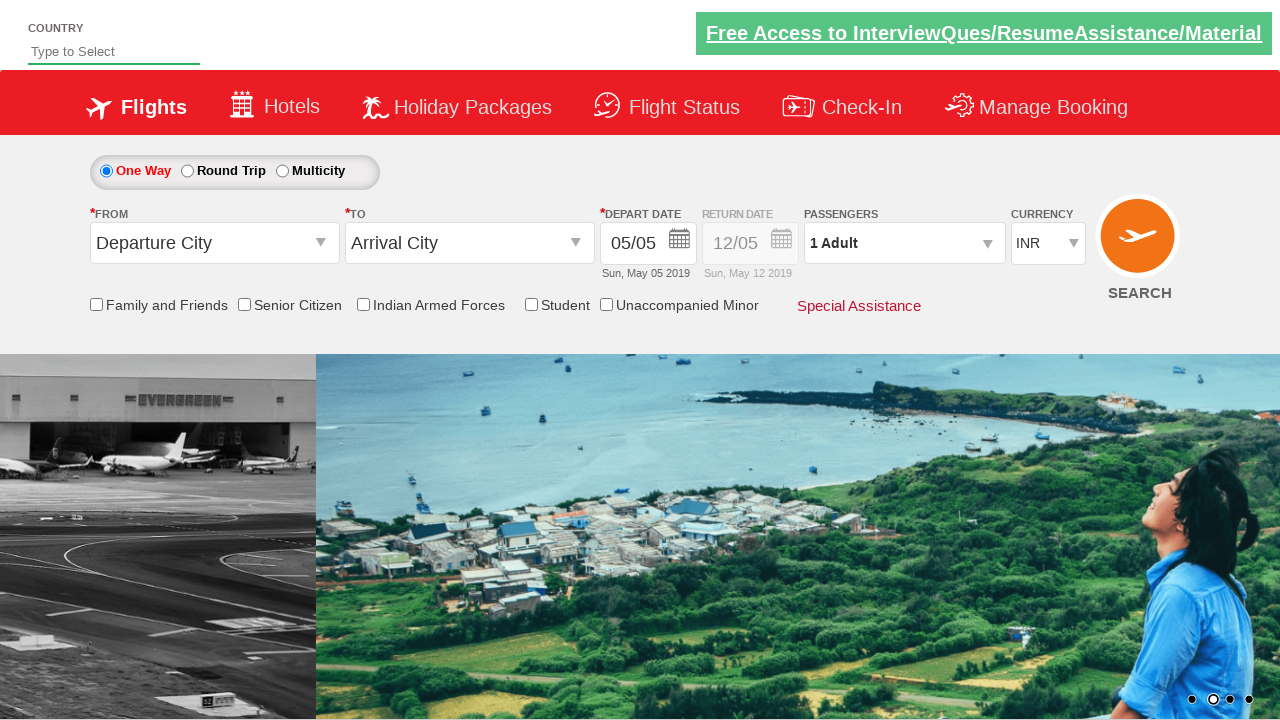

Typed 'ind' in autosuggest field to trigger dropdown on #autosuggest
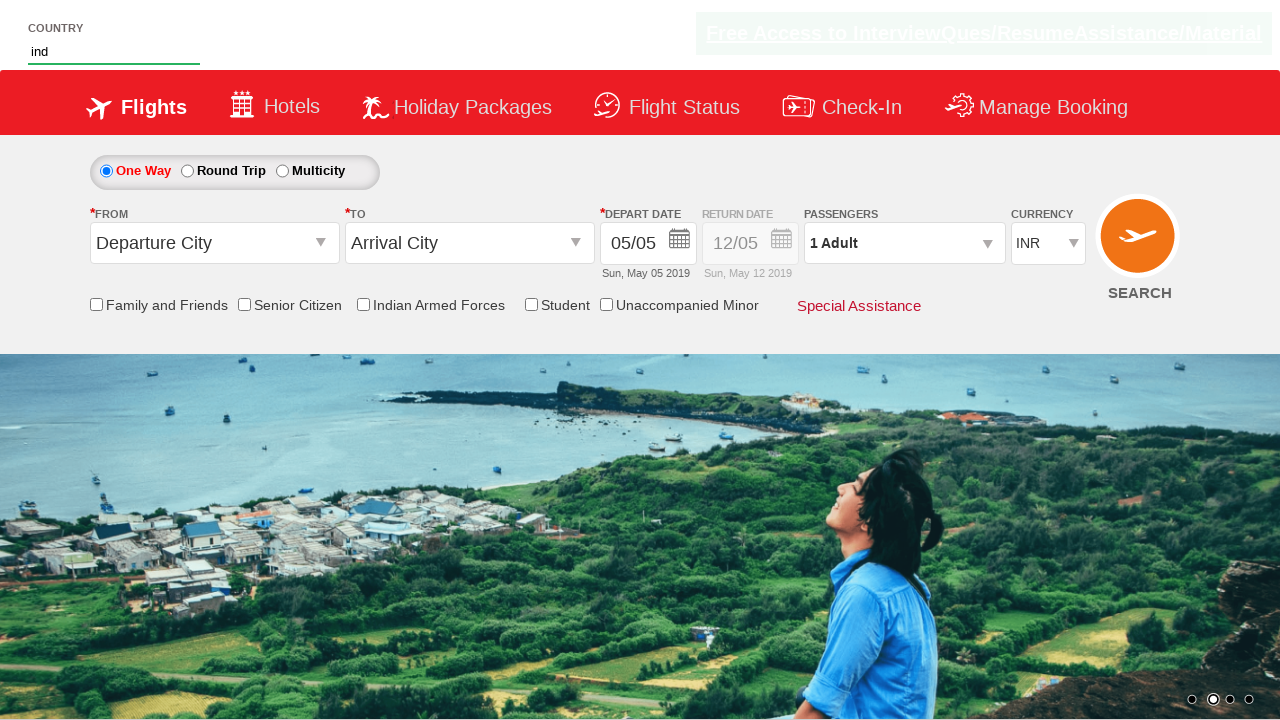

Dropdown suggestions appeared and became visible
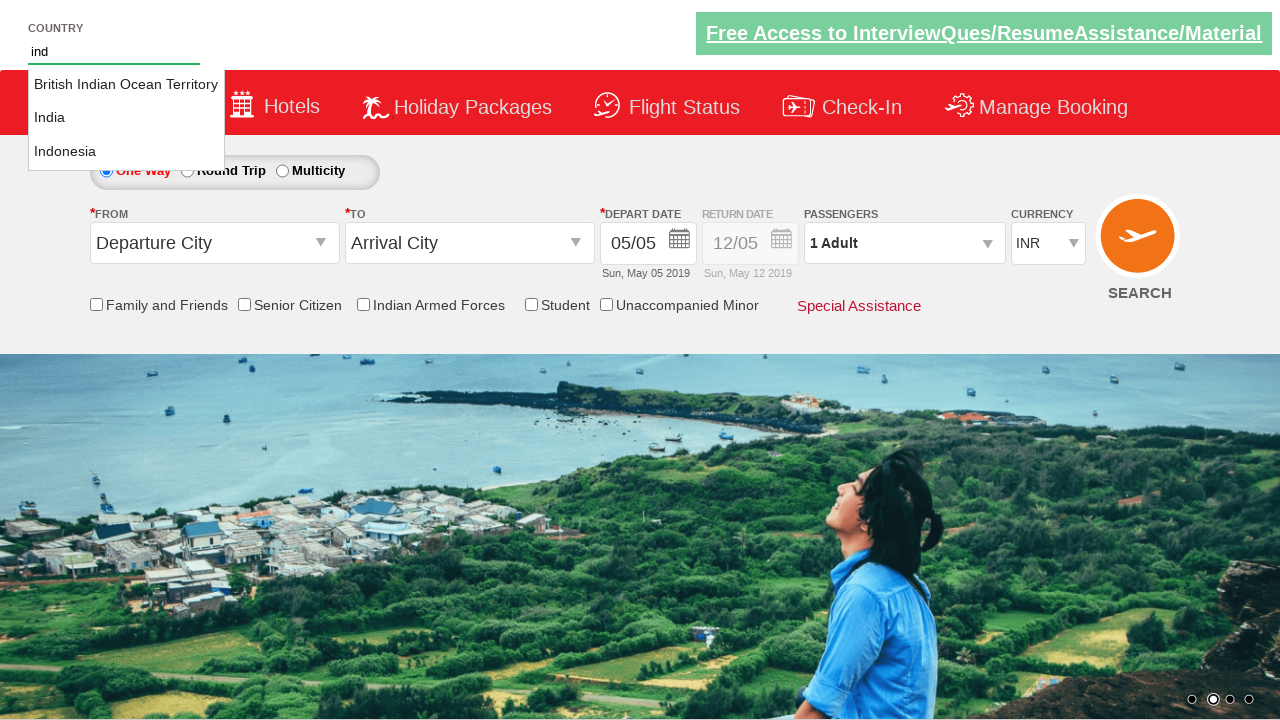

Located all country suggestion elements in dropdown
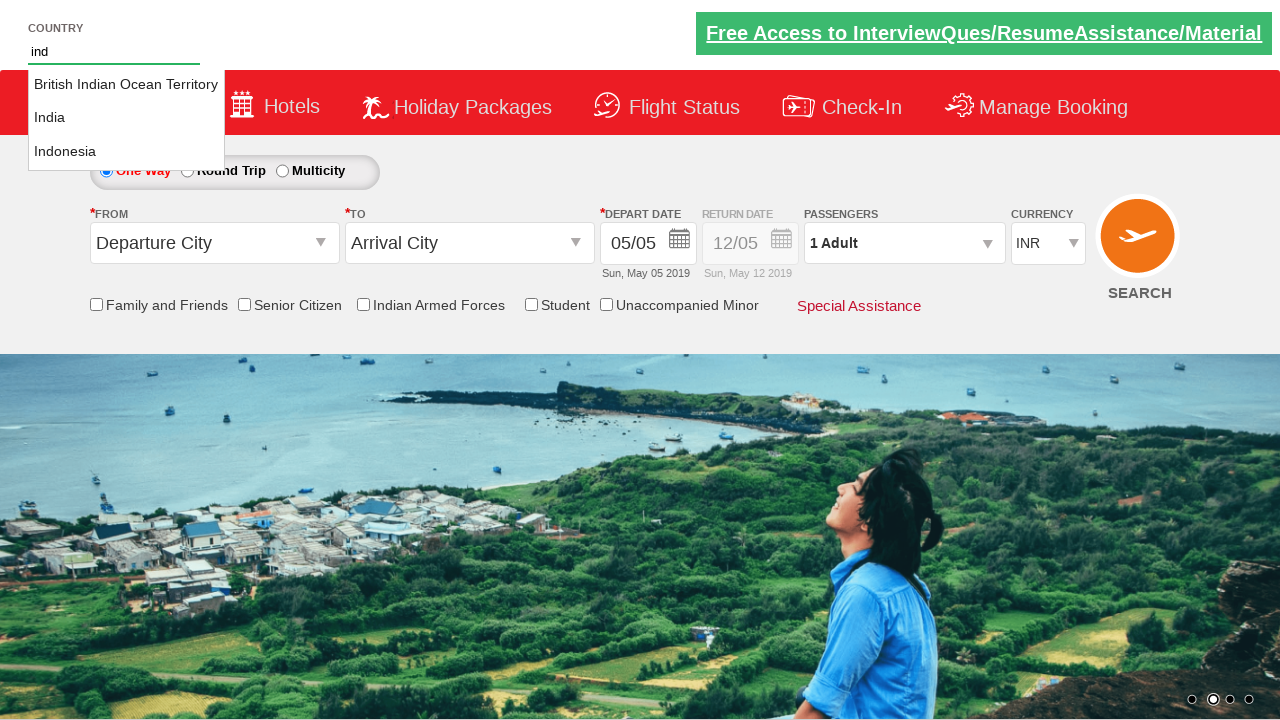

Selected 'India' from dropdown suggestions at (126, 118) on xpath=//li[@class="ui-menu-item"]/a >> nth=1
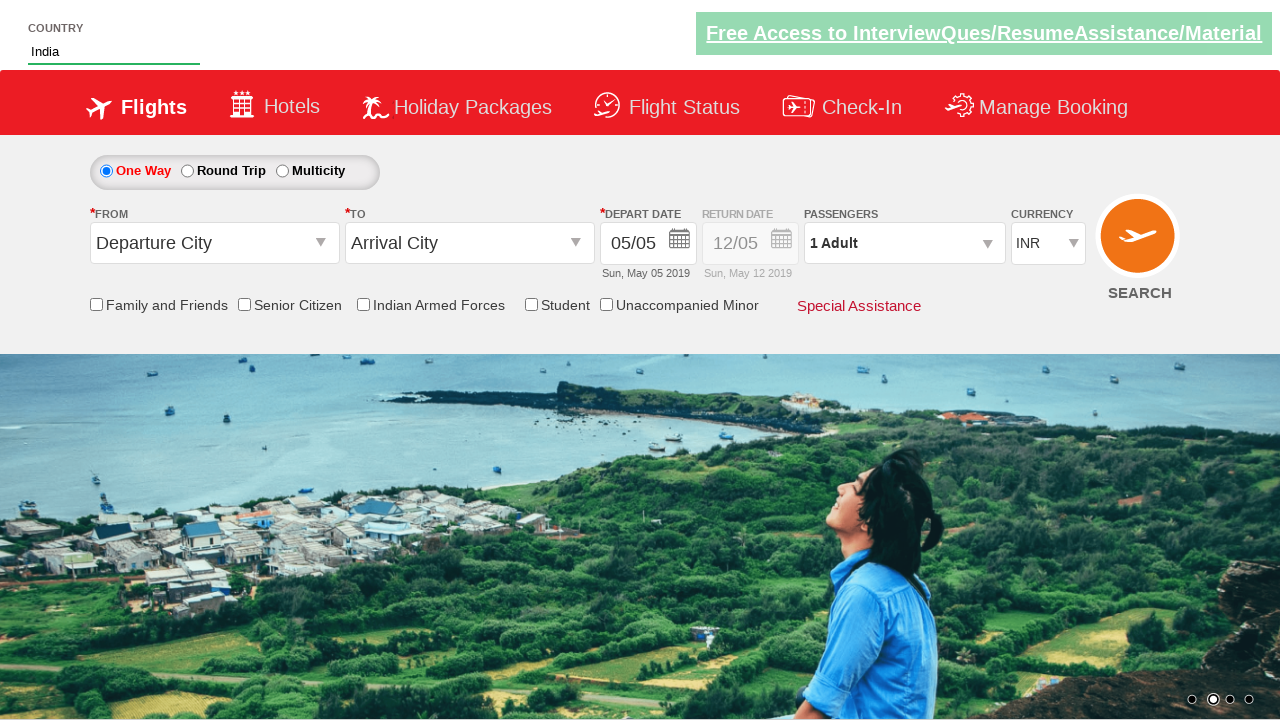

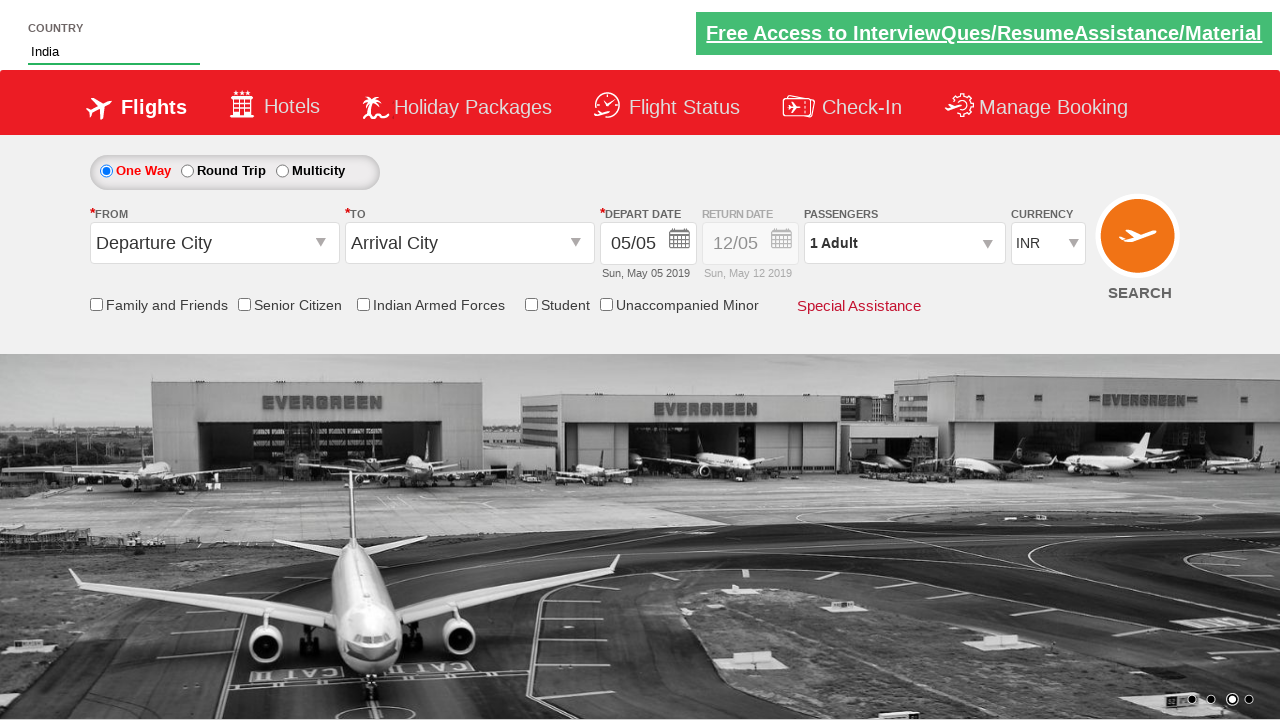